Tests radio button functionality by navigating to Elements section, selecting Radio Button tab, clicking Yes radio button and verifying the selection

Starting URL: https://demoqa.com/

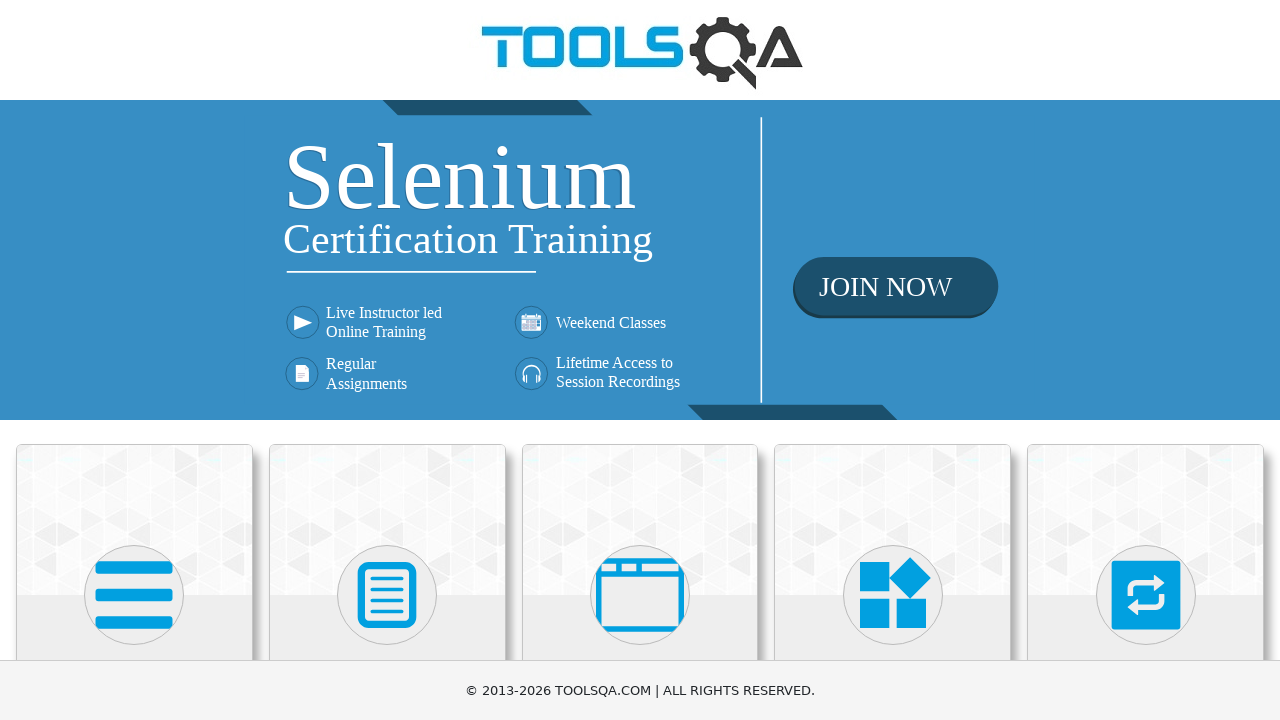

Clicked on Elements card at (134, 360) on xpath=//*[text()='Elements']
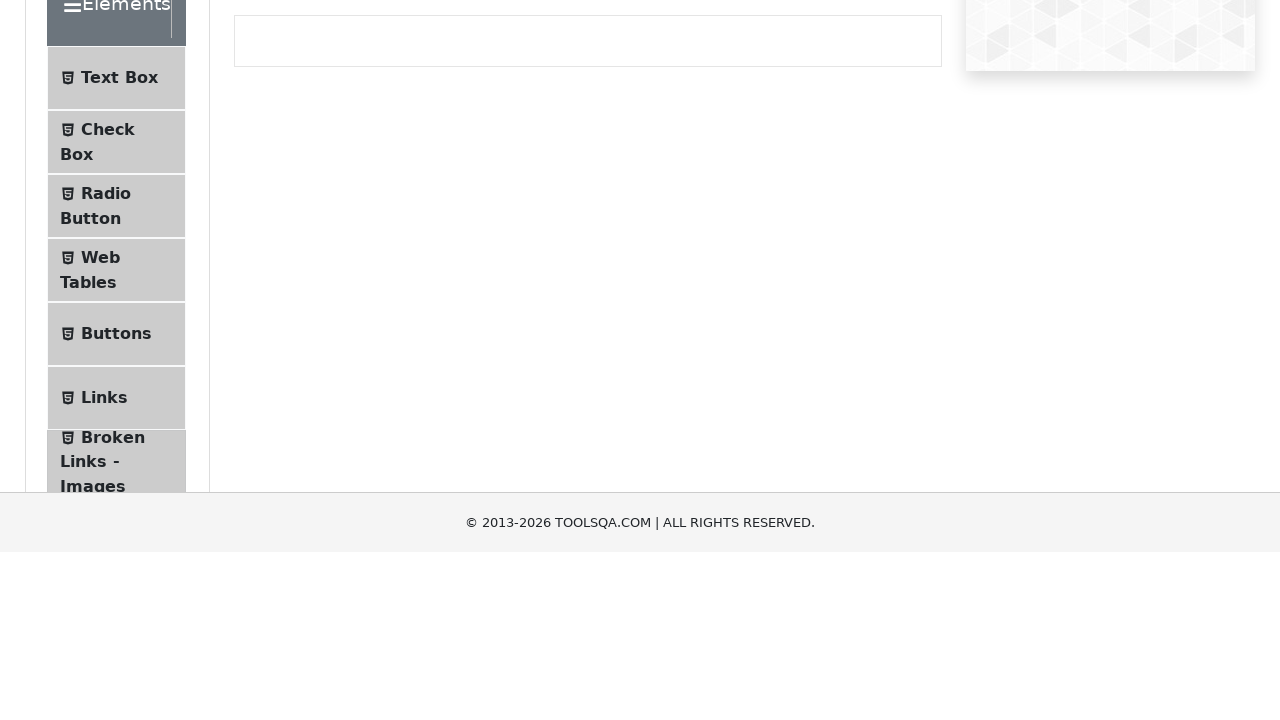

Clicked on Radio Button tab at (106, 376) on xpath=//*[text()='Radio Button']
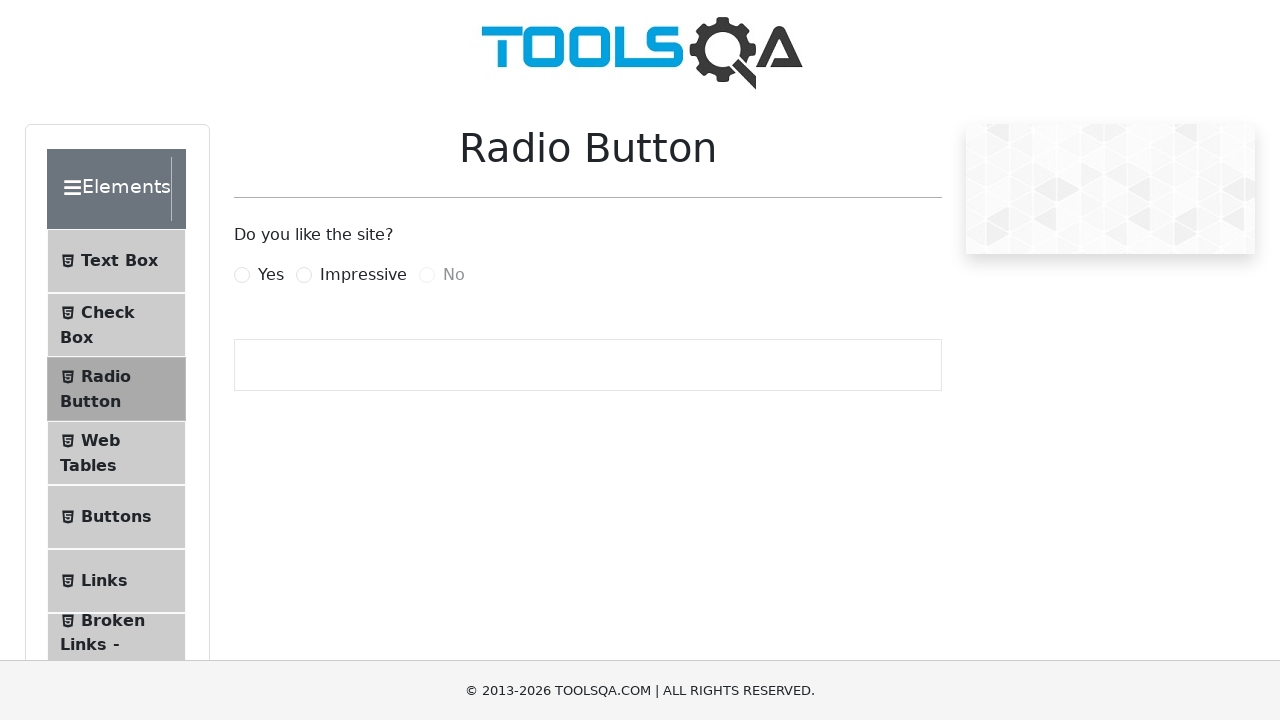

Clicked on Yes radio button at (271, 275) on xpath=//*[text()='Yes']
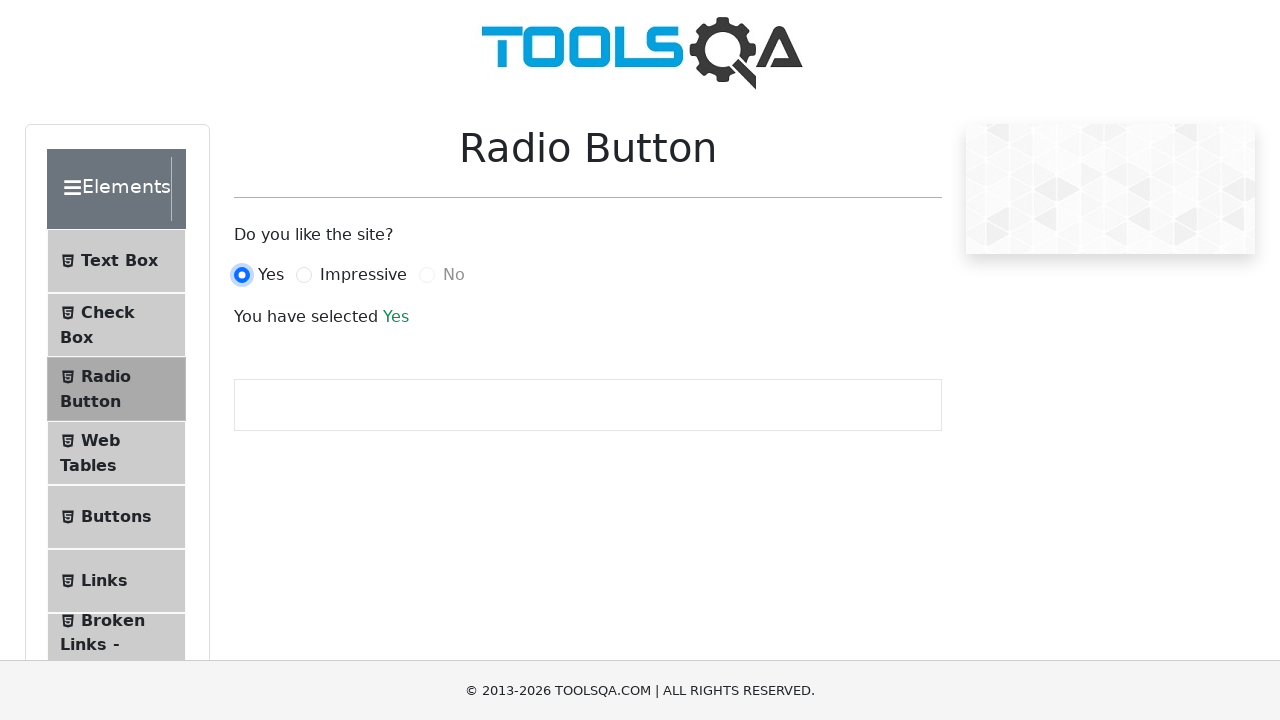

Verified selection message appears: 'You have selected Yes'
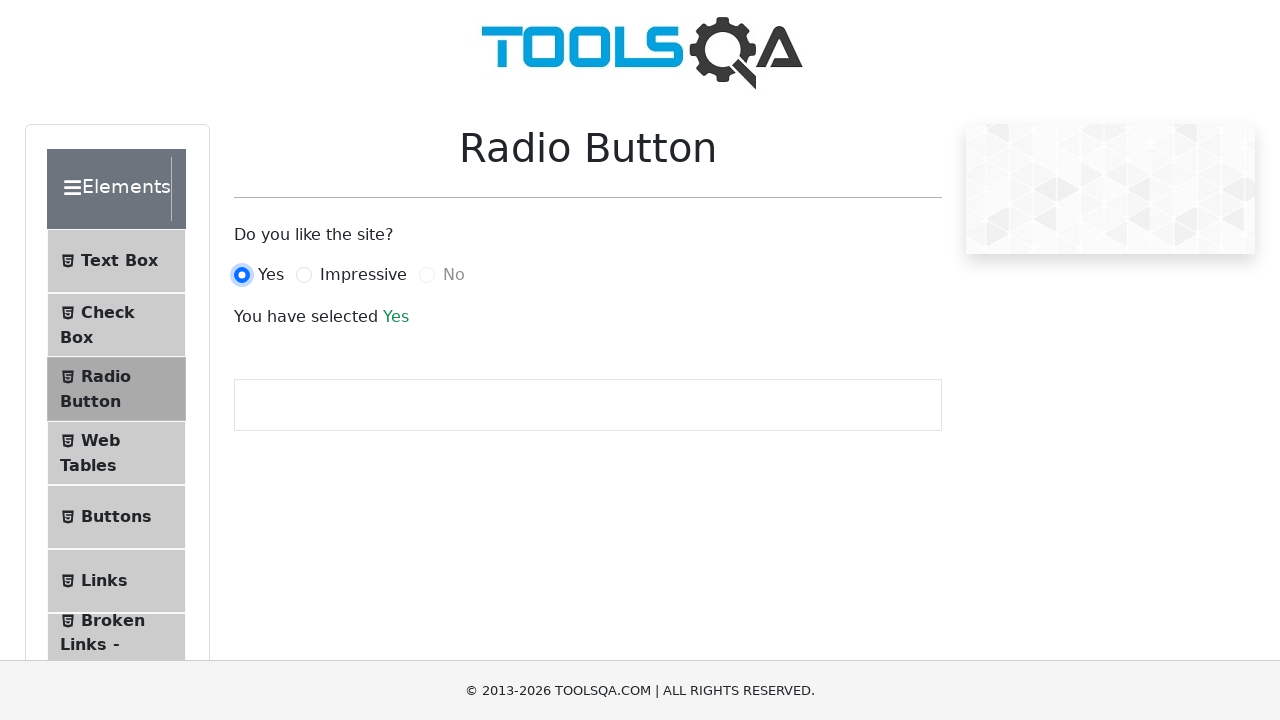

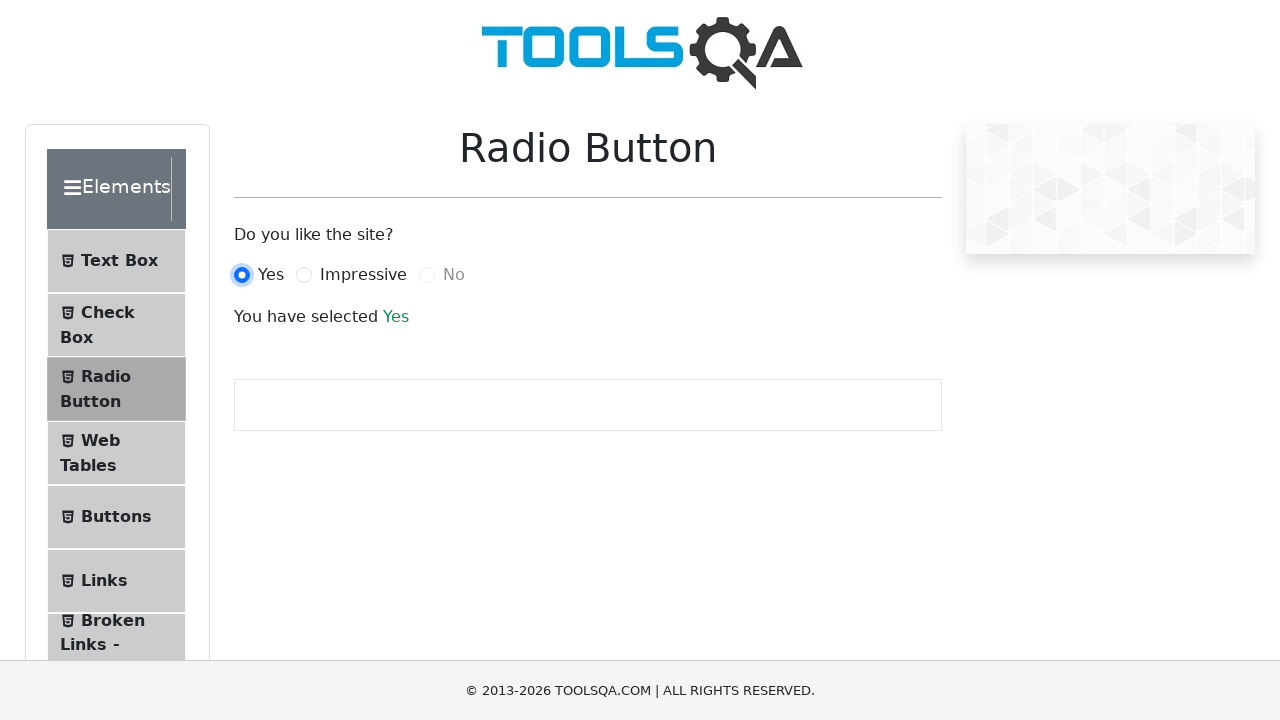